Navigates to the Maruti Suzuki official website and verifies the page loads successfully.

Starting URL: https://www.marutisuzuki.com/

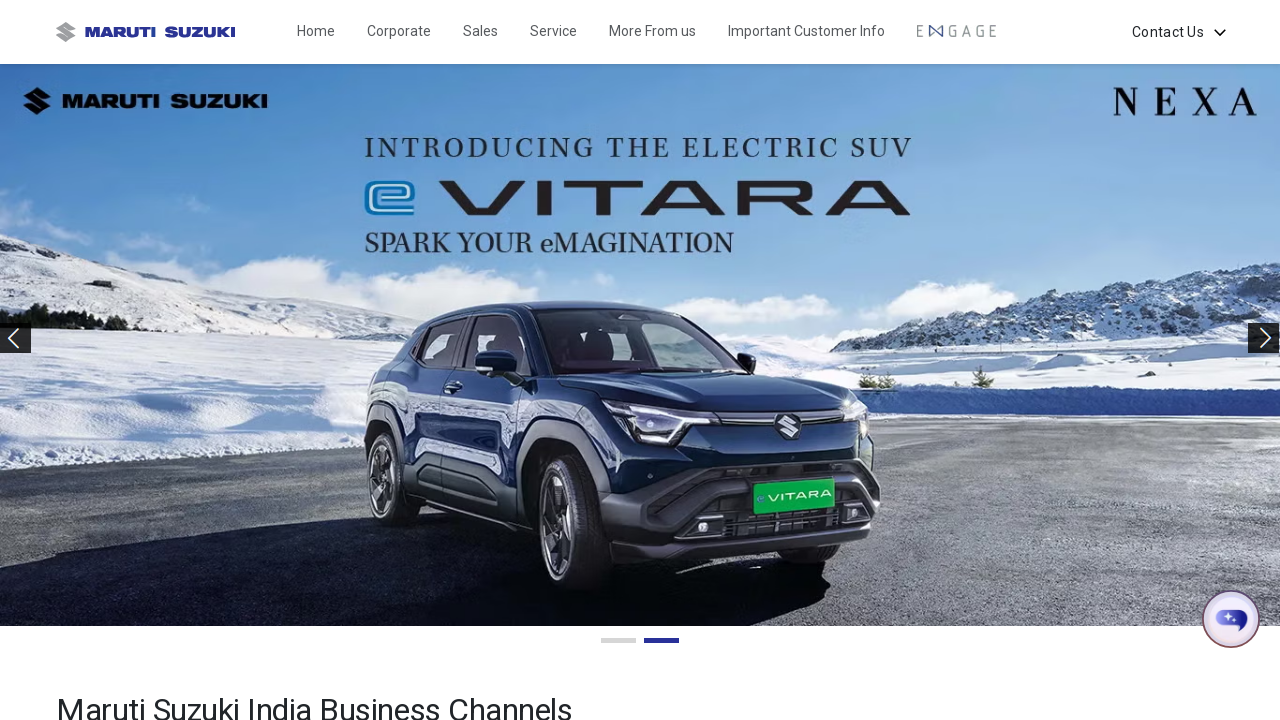

Page DOM content loaded successfully
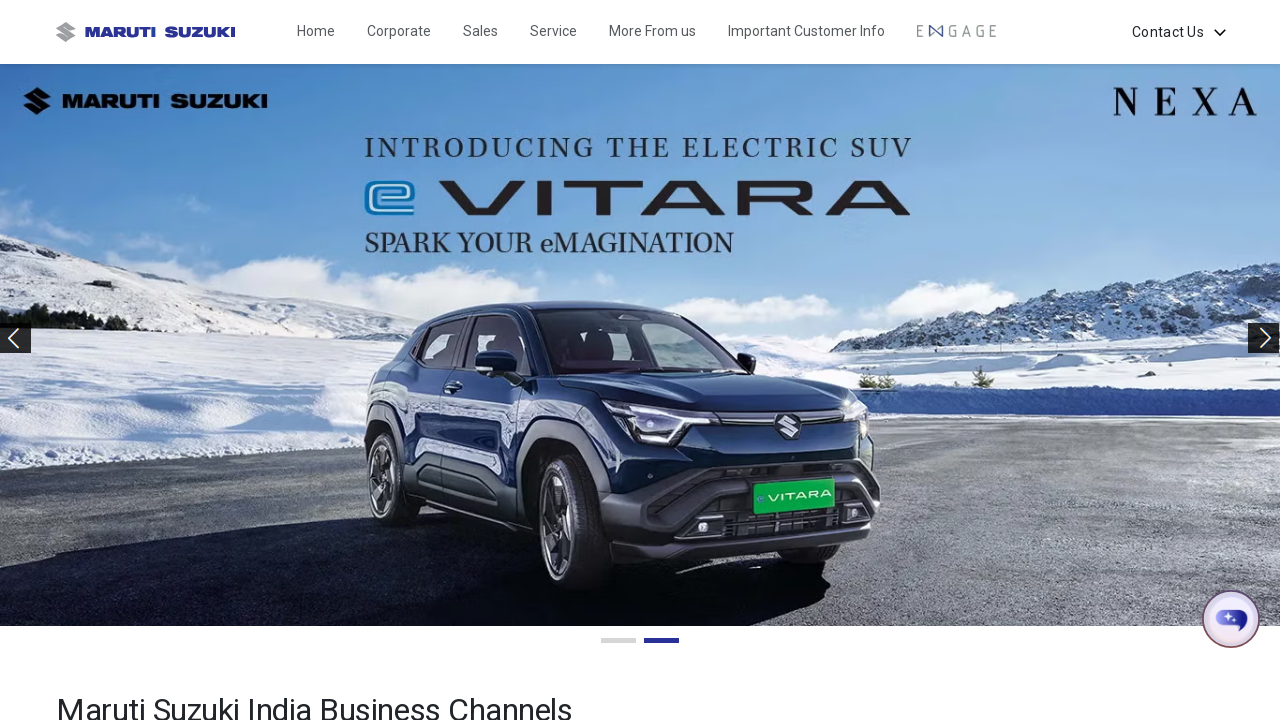

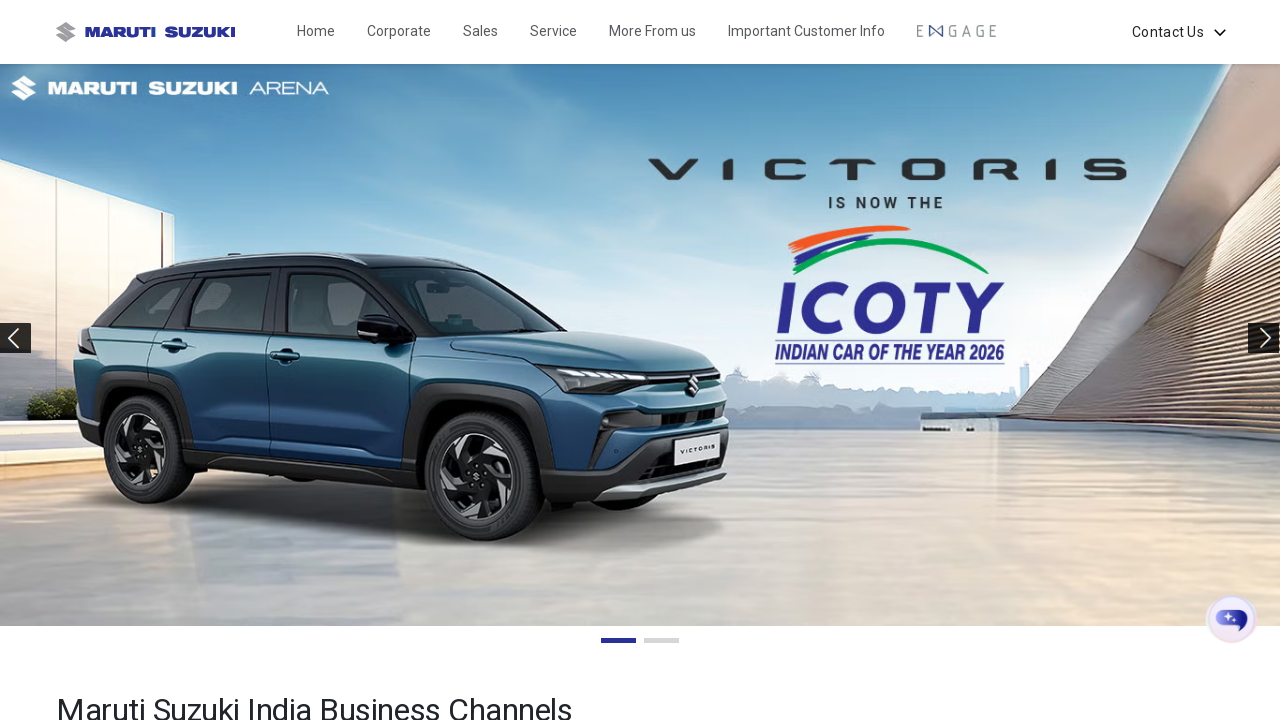